Tests file download functionality by navigating to a download page and clicking on a file link to initiate download

Starting URL: https://the-internet.herokuapp.com/download

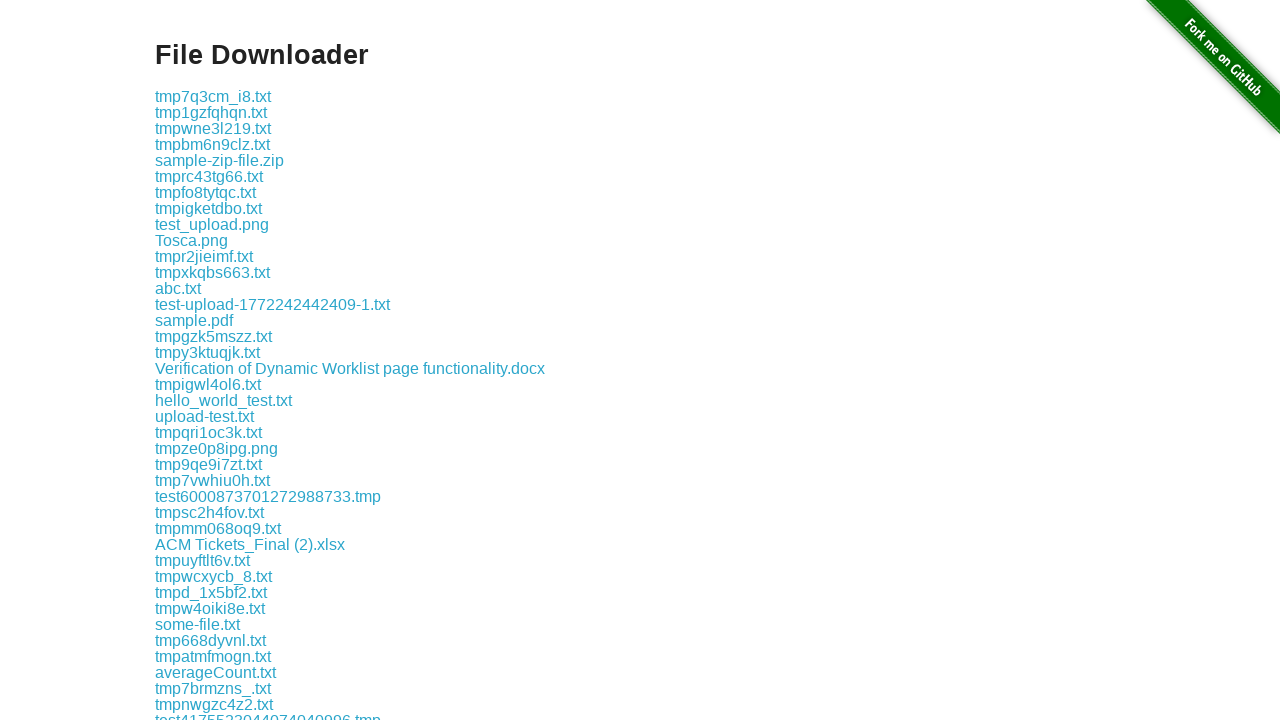

Navigated to download page
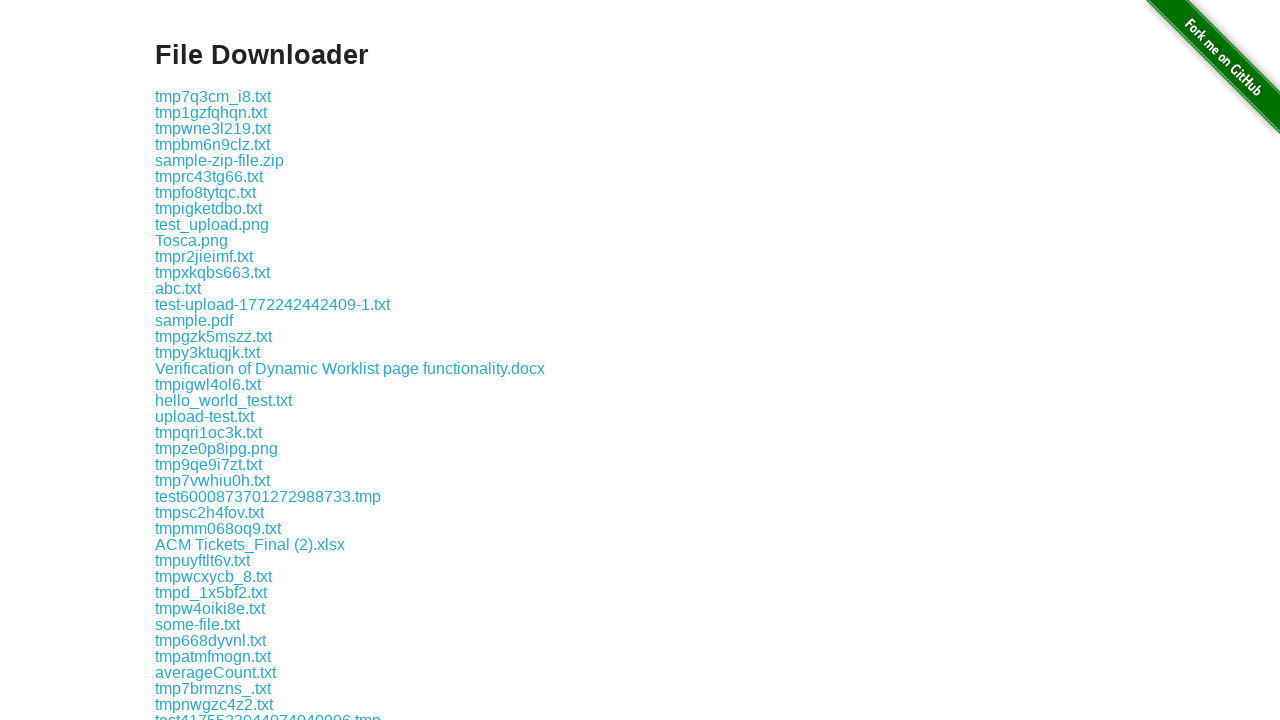

Clicked on some-file.txt link to initiate download at (198, 624) on xpath=//a[text()='some-file.txt']
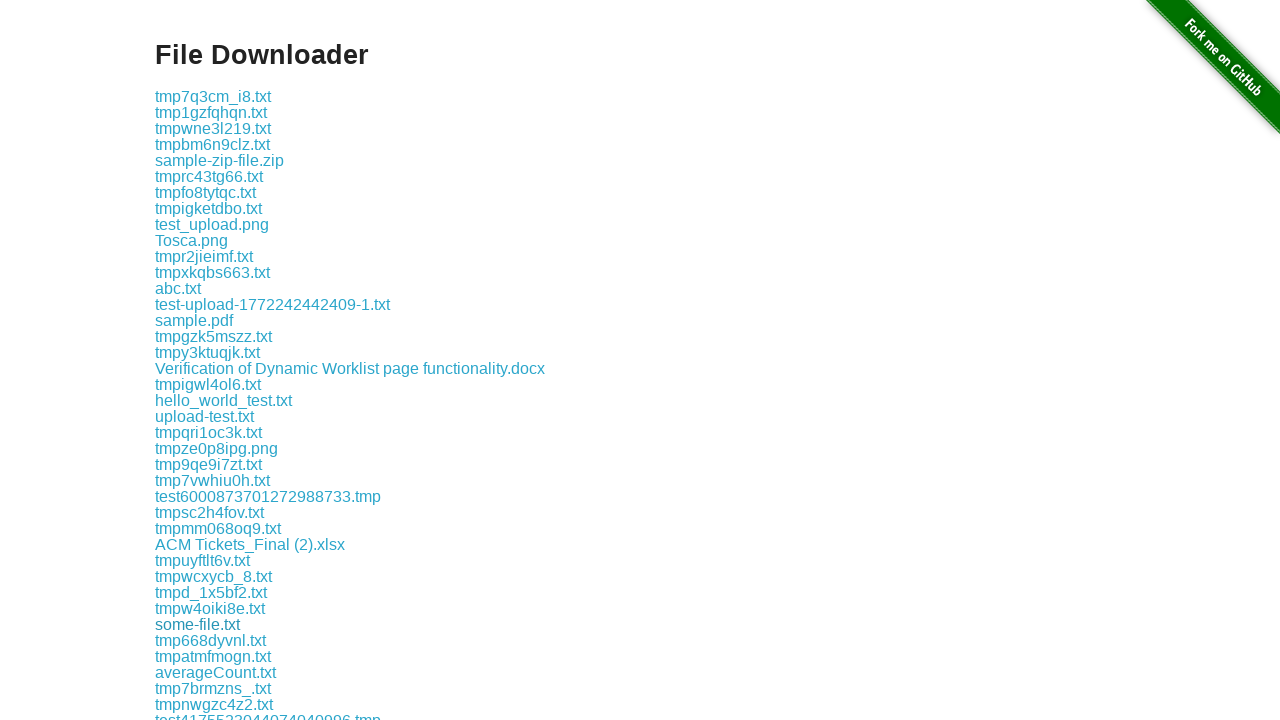

Waited 2 seconds for download to initiate
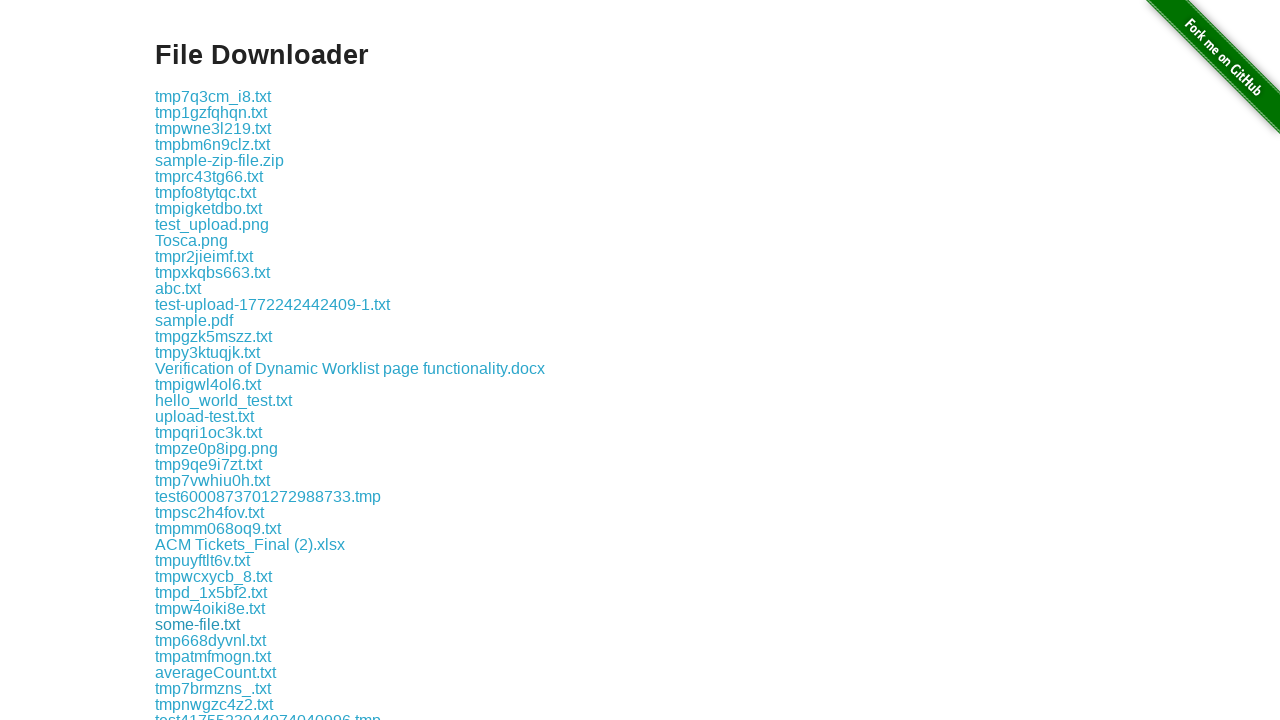

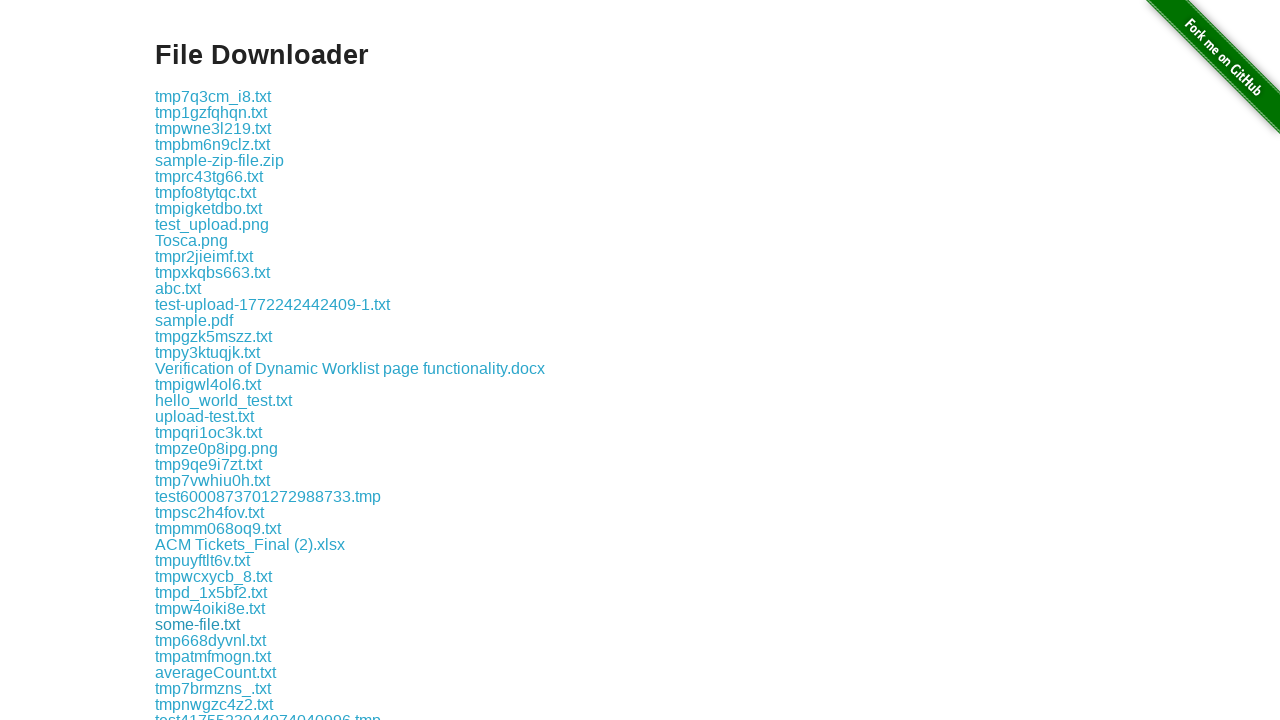